Tests that todo data persists after page reload

Starting URL: https://demo.playwright.dev/todomvc

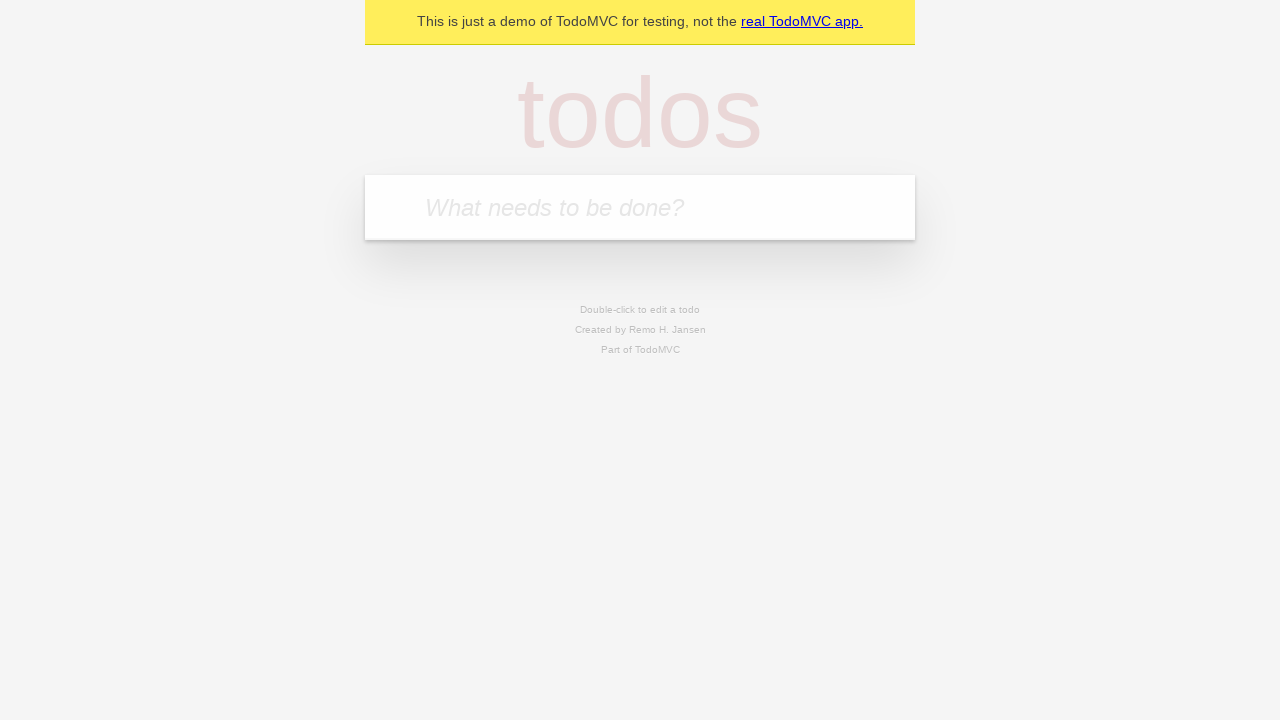

Located the todo input field
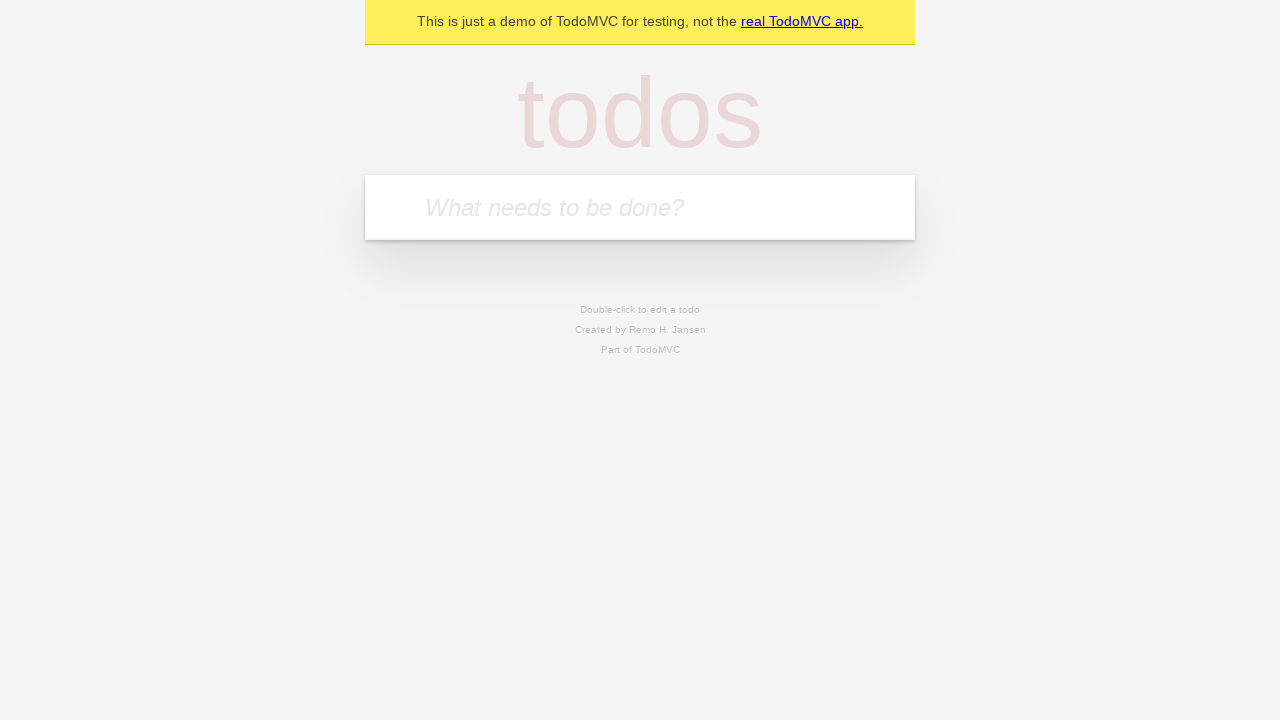

Filled first todo with 'buy some cheese' on internal:attr=[placeholder="What needs to be done?"i]
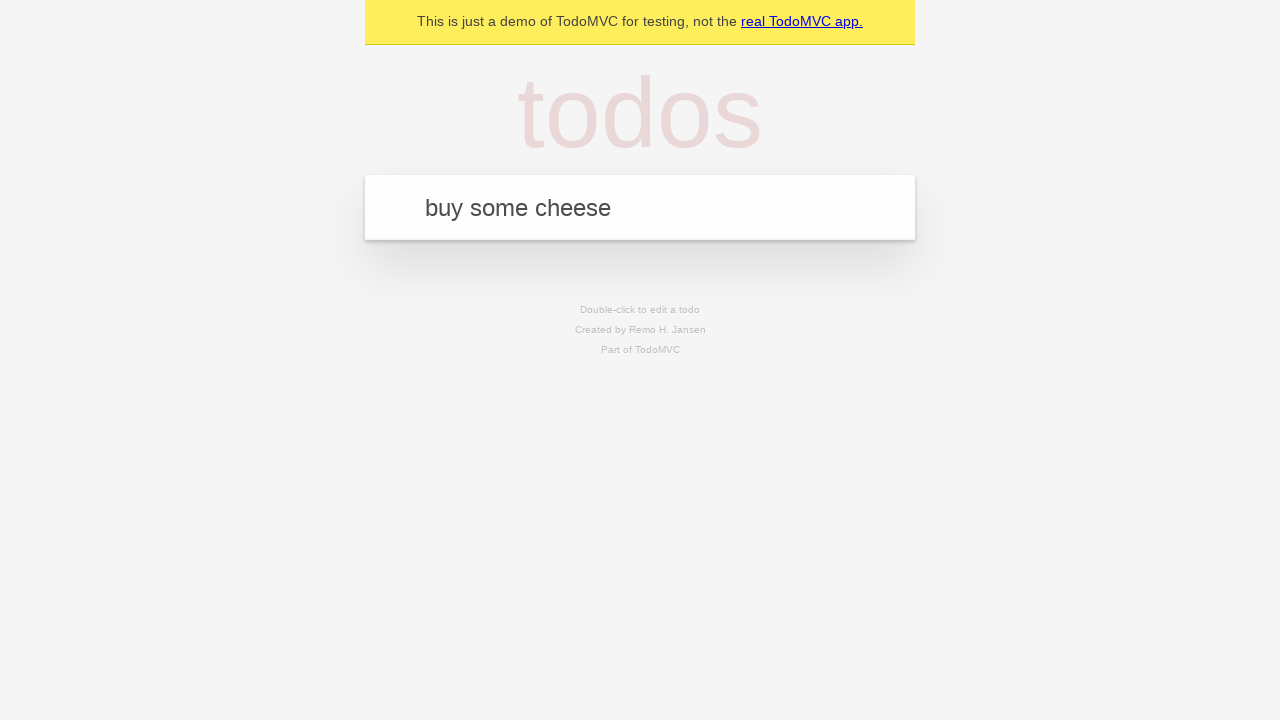

Pressed Enter to create first todo on internal:attr=[placeholder="What needs to be done?"i]
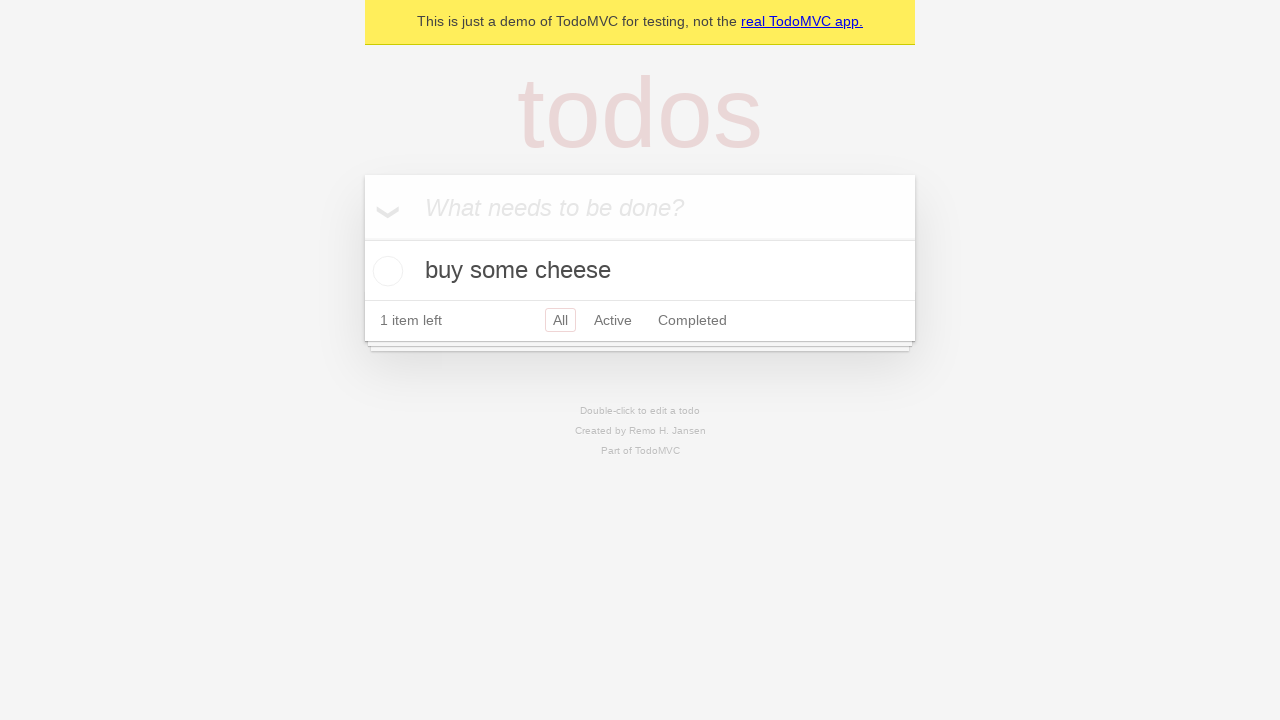

Filled second todo with 'feed the cat' on internal:attr=[placeholder="What needs to be done?"i]
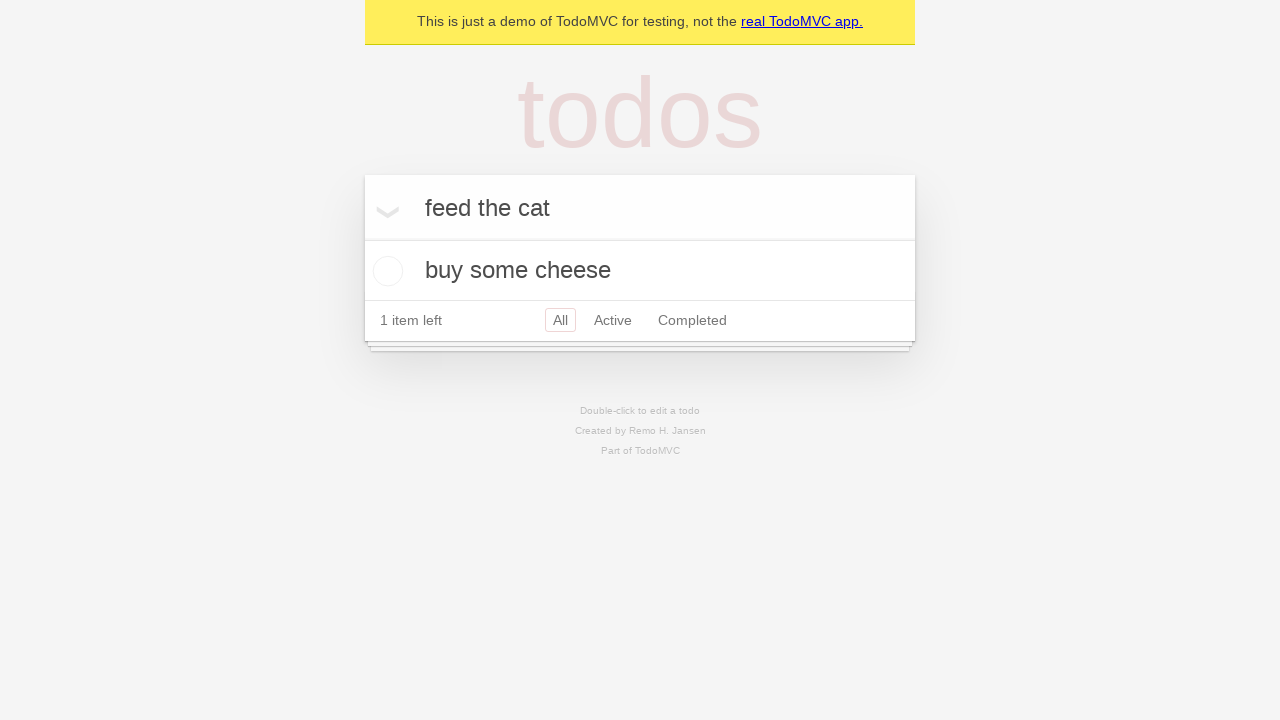

Pressed Enter to create second todo on internal:attr=[placeholder="What needs to be done?"i]
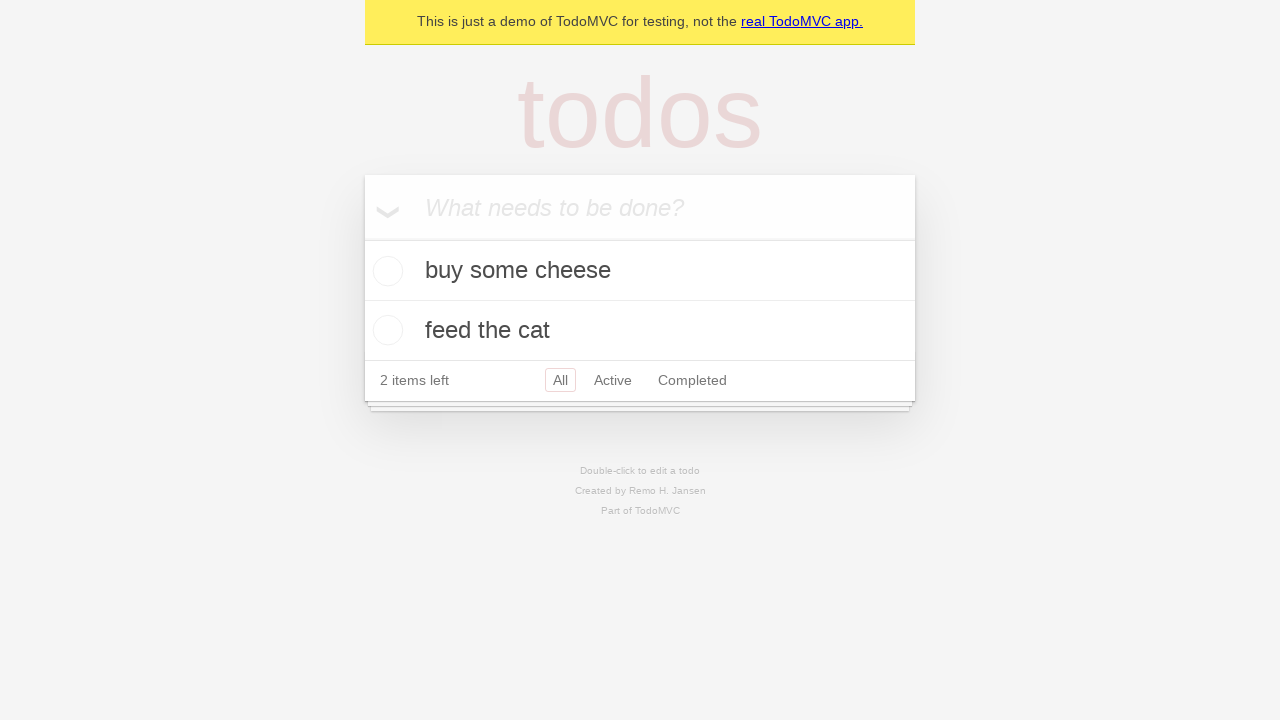

Both todos appeared on the page
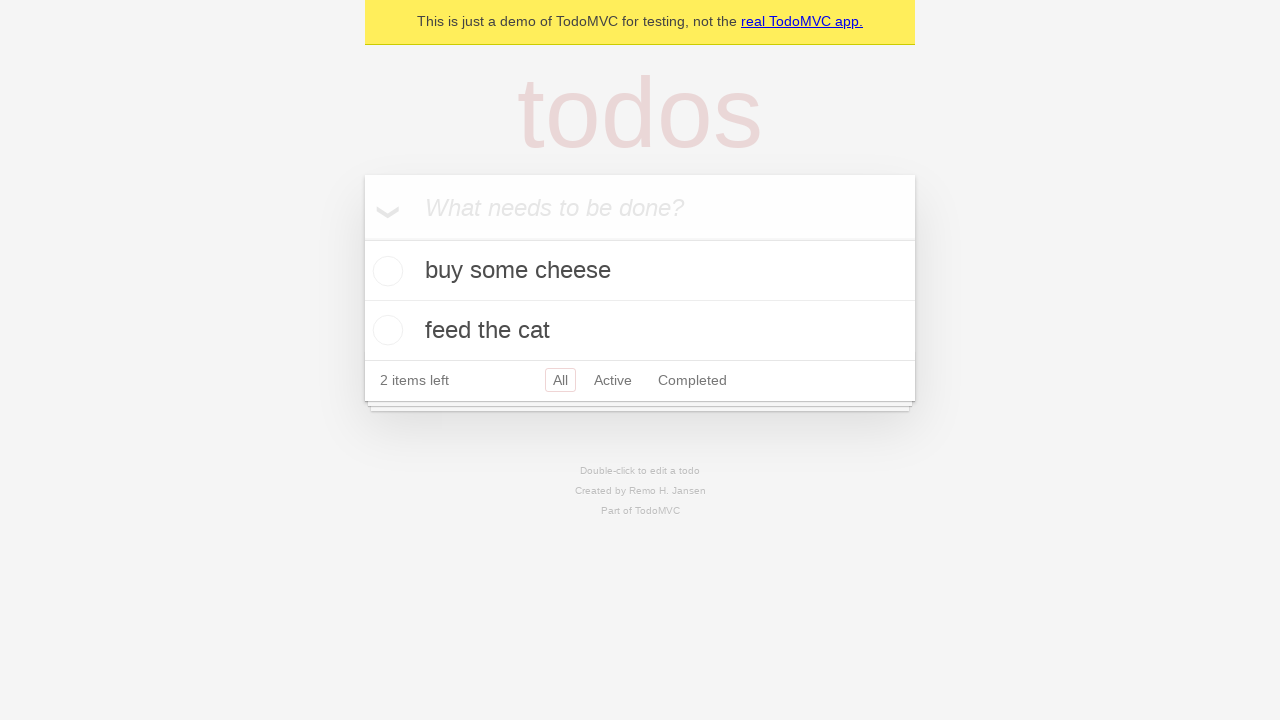

Located all todo items
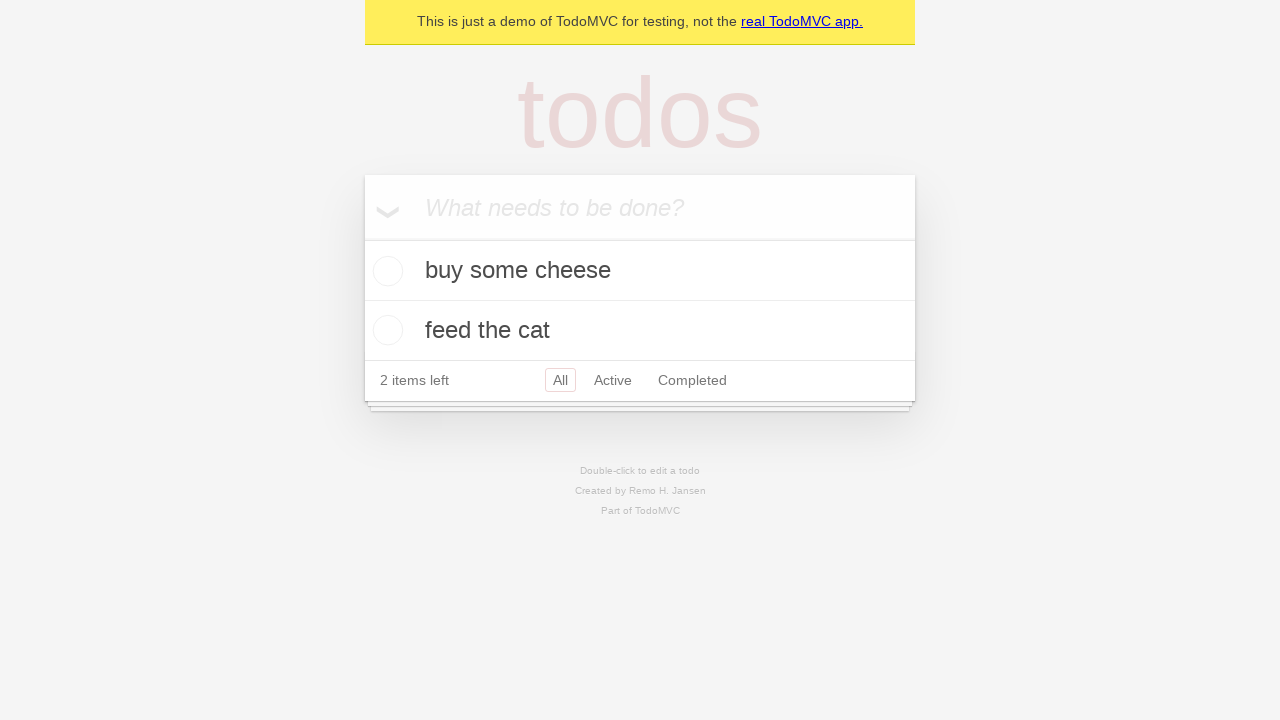

Located checkbox for first todo
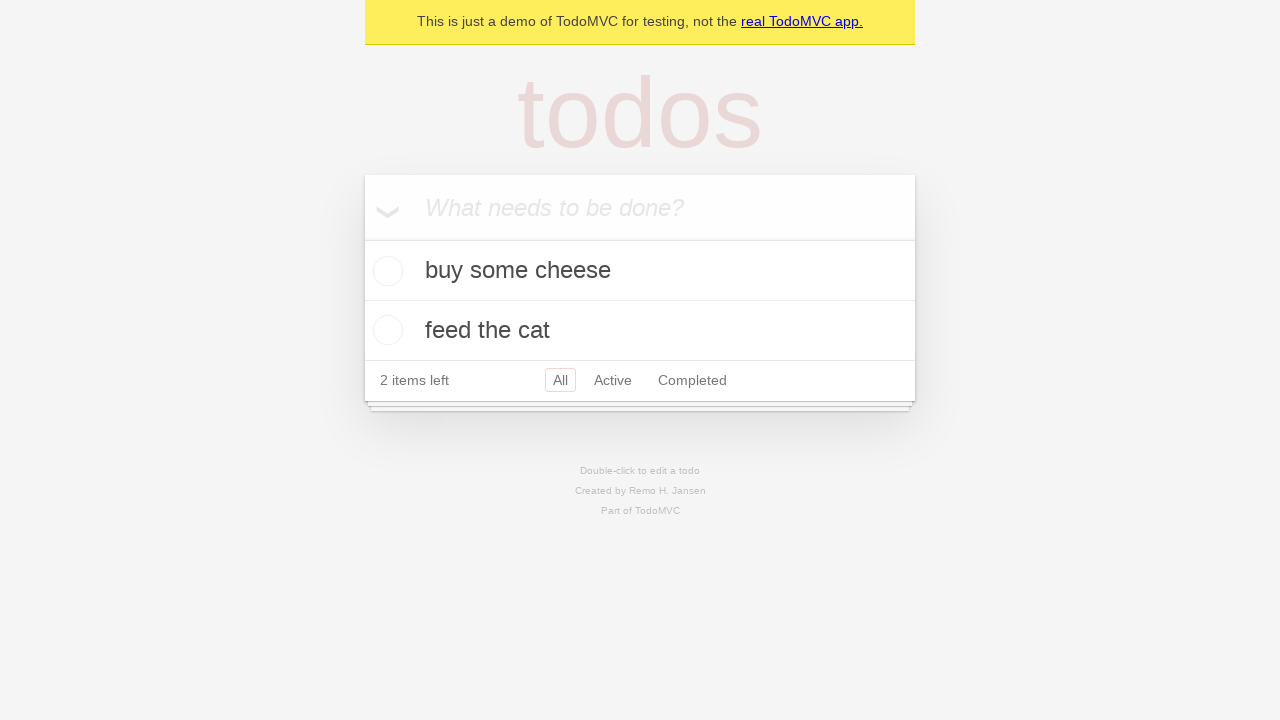

Checked the first todo at (385, 271) on internal:testid=[data-testid="todo-item"s] >> nth=0 >> internal:role=checkbox
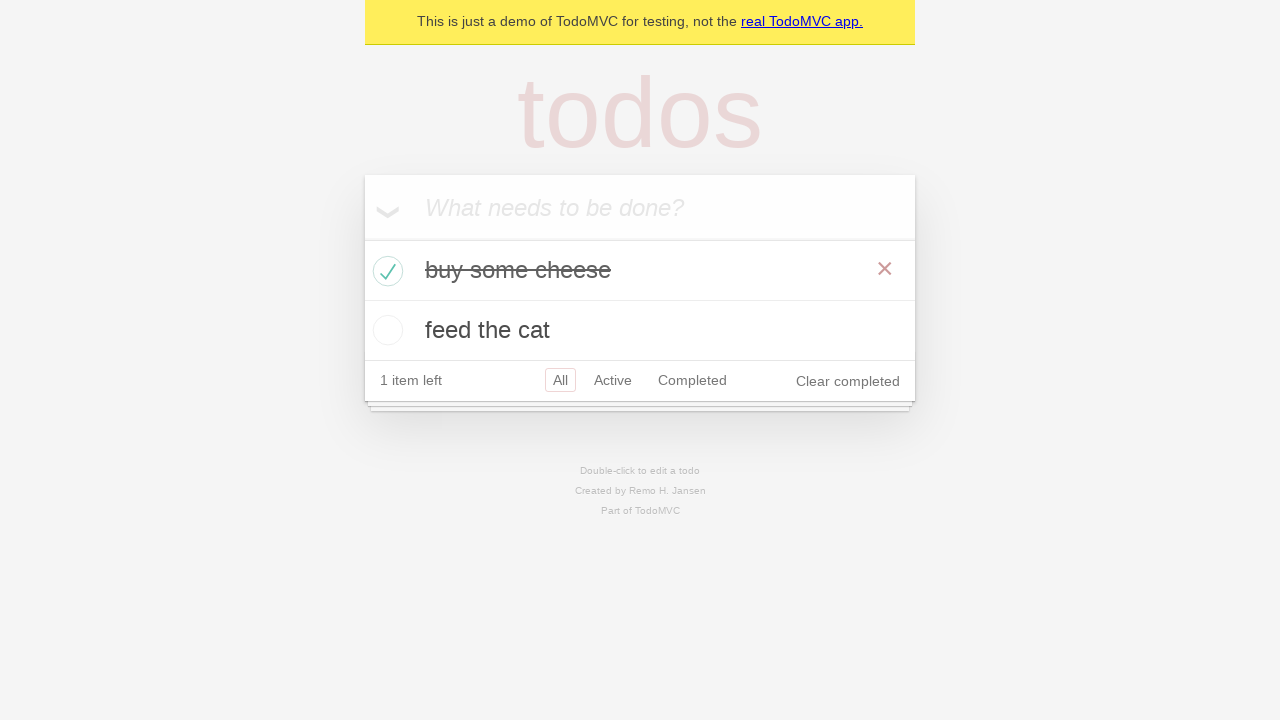

Reloaded the page
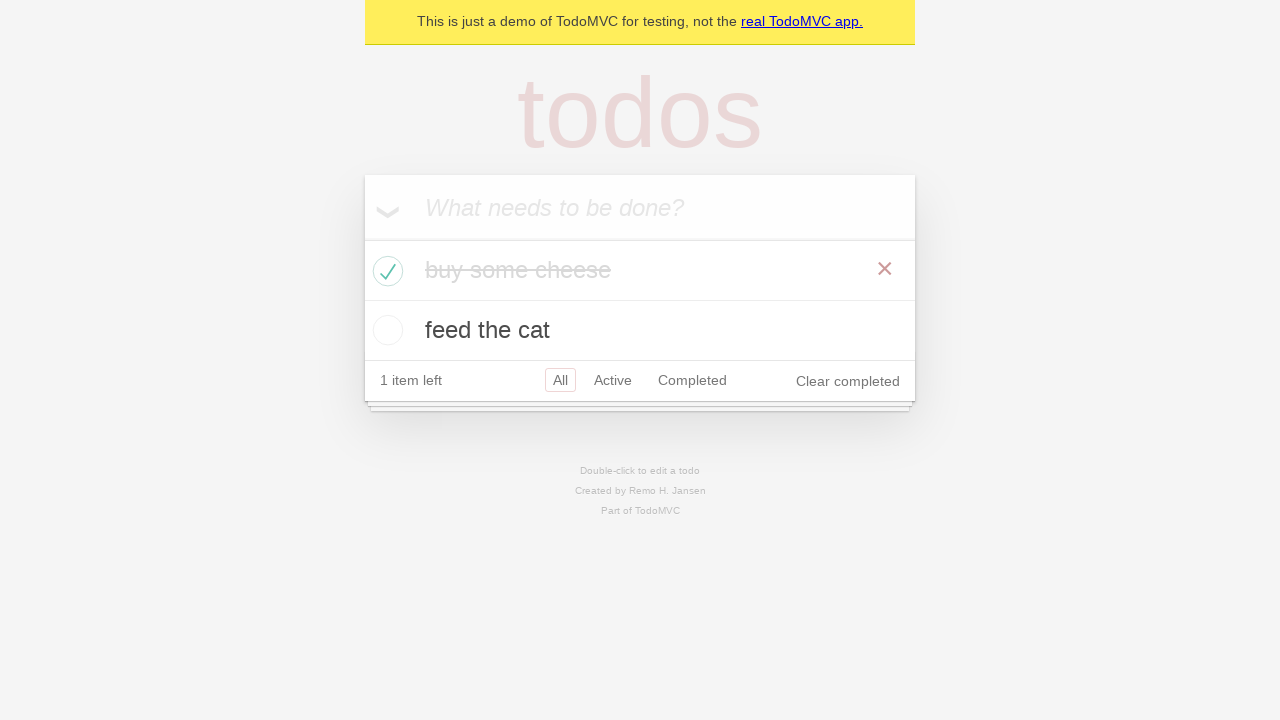

Todos persisted after page reload with 2 items visible
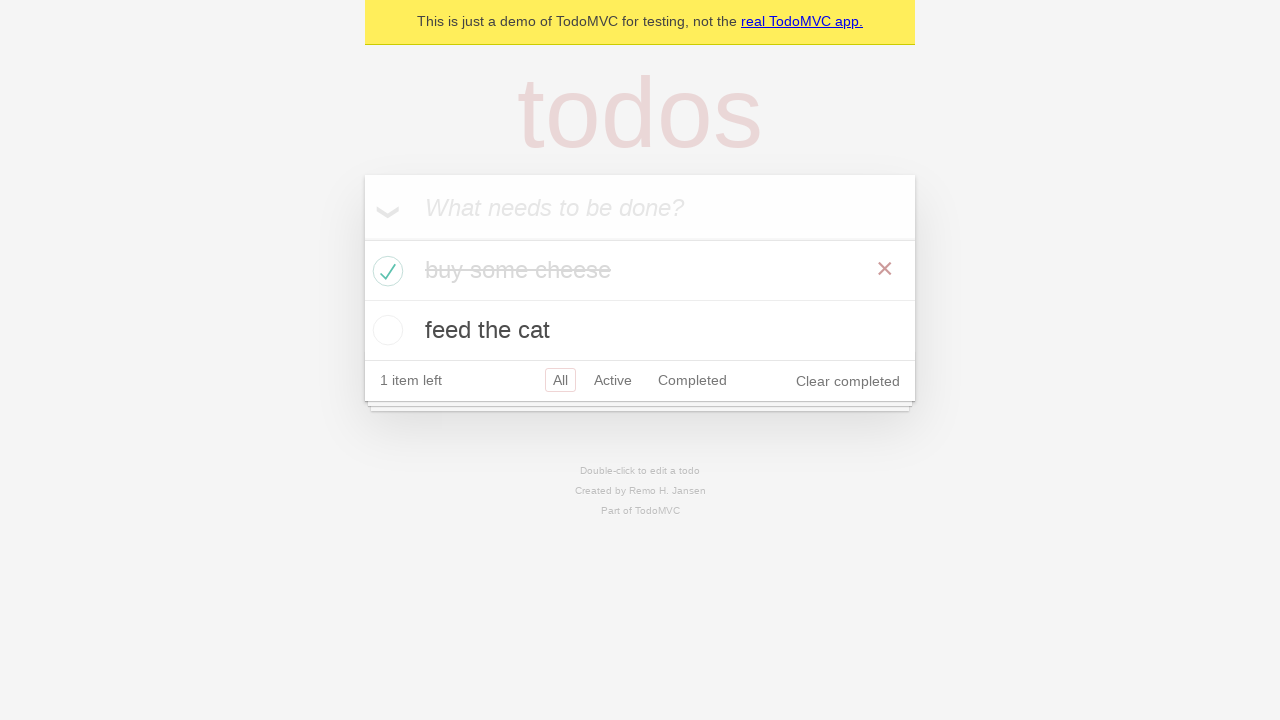

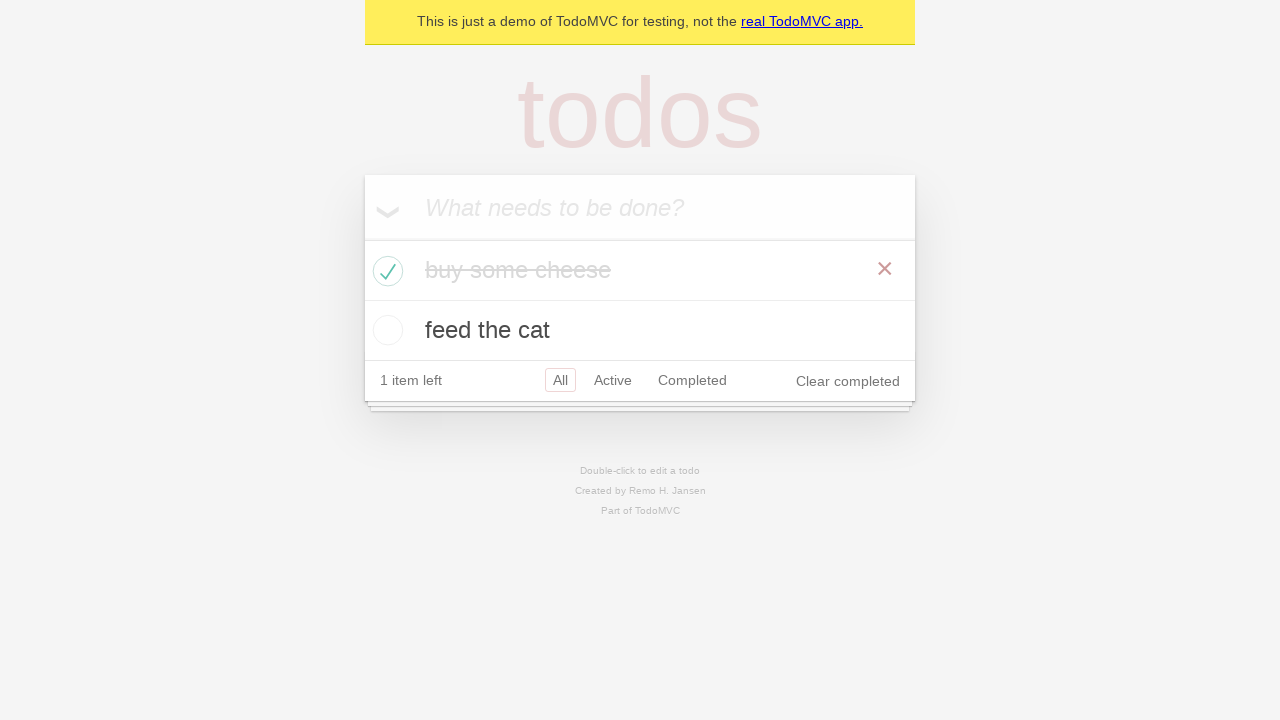